Searches for news articles on cnyes.com financial news site and scrolls through the search results to load more content

Starting URL: https://www.cnyes.com/search/news?keyword=科技

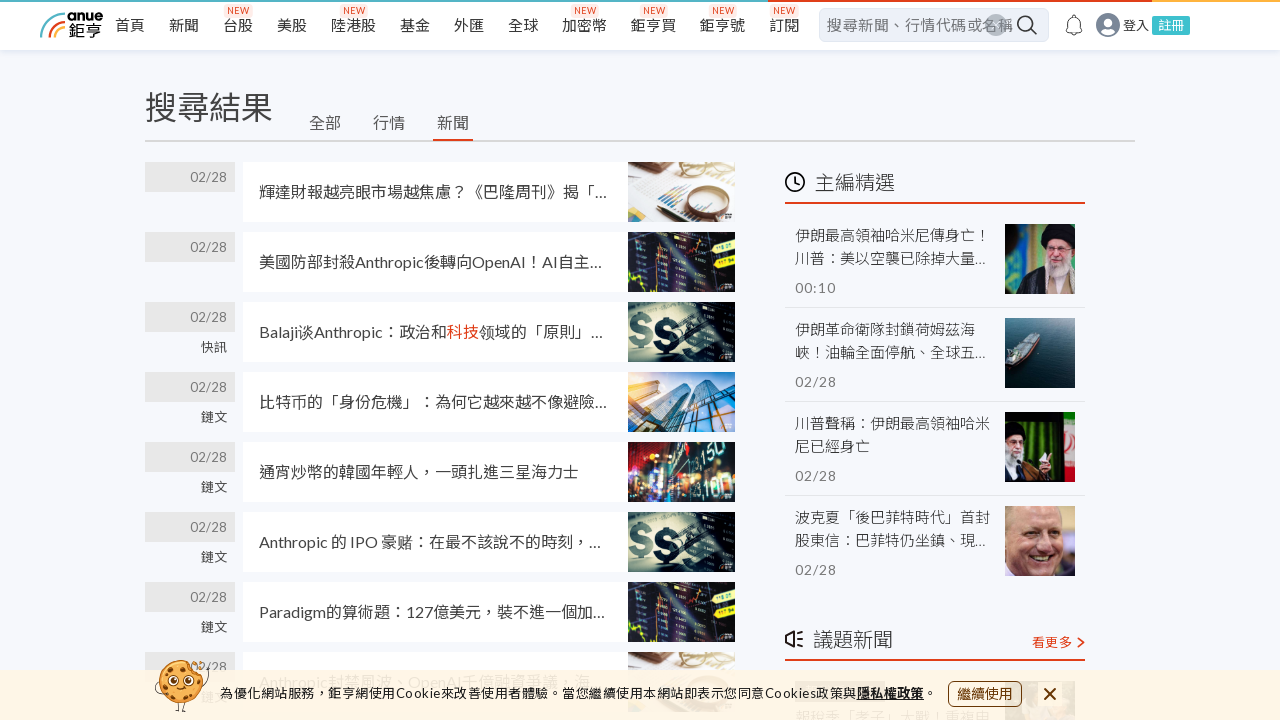

Search results loaded on cnyes.com financial news site
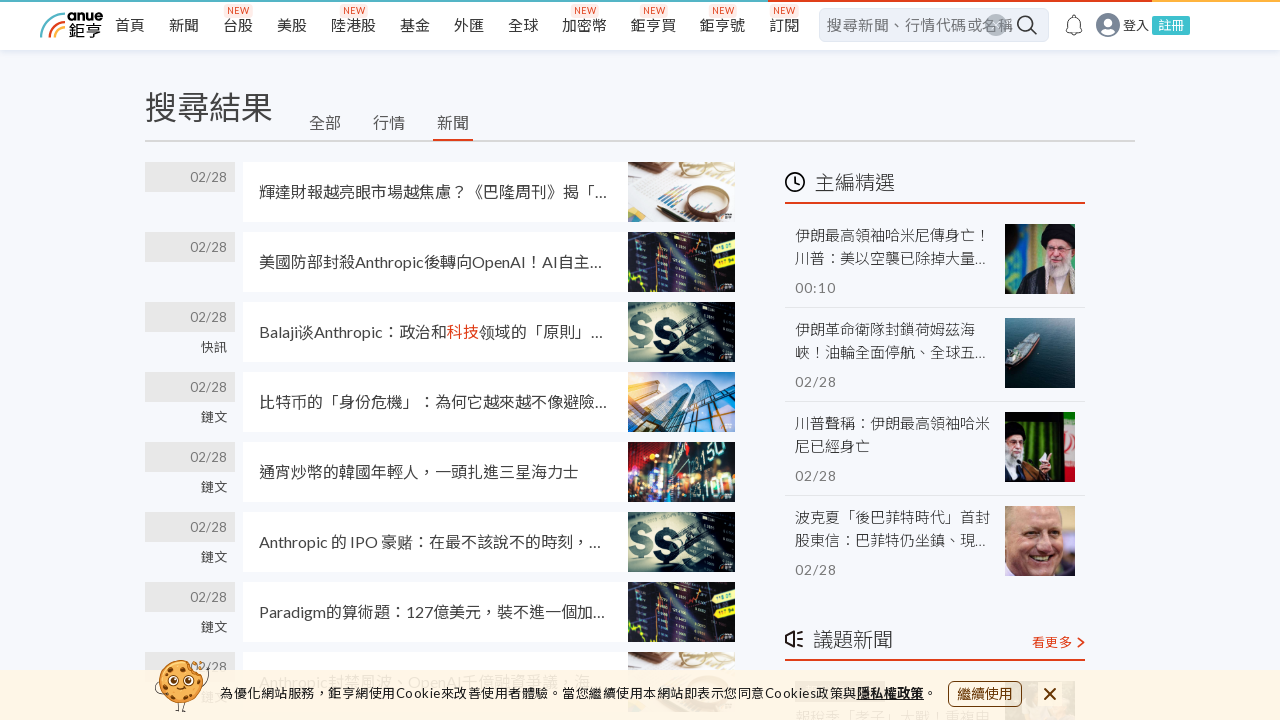

Retrieved initial page scroll height
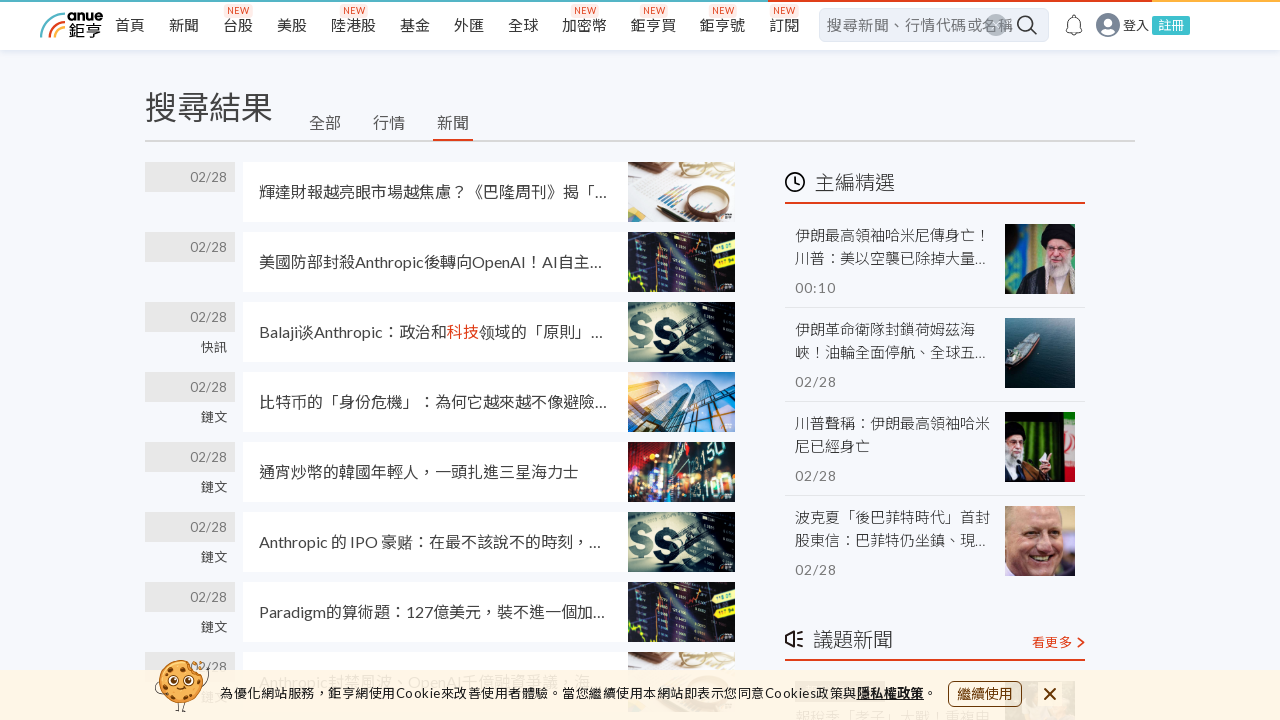

Scrolled to bottom of page (iteration 1)
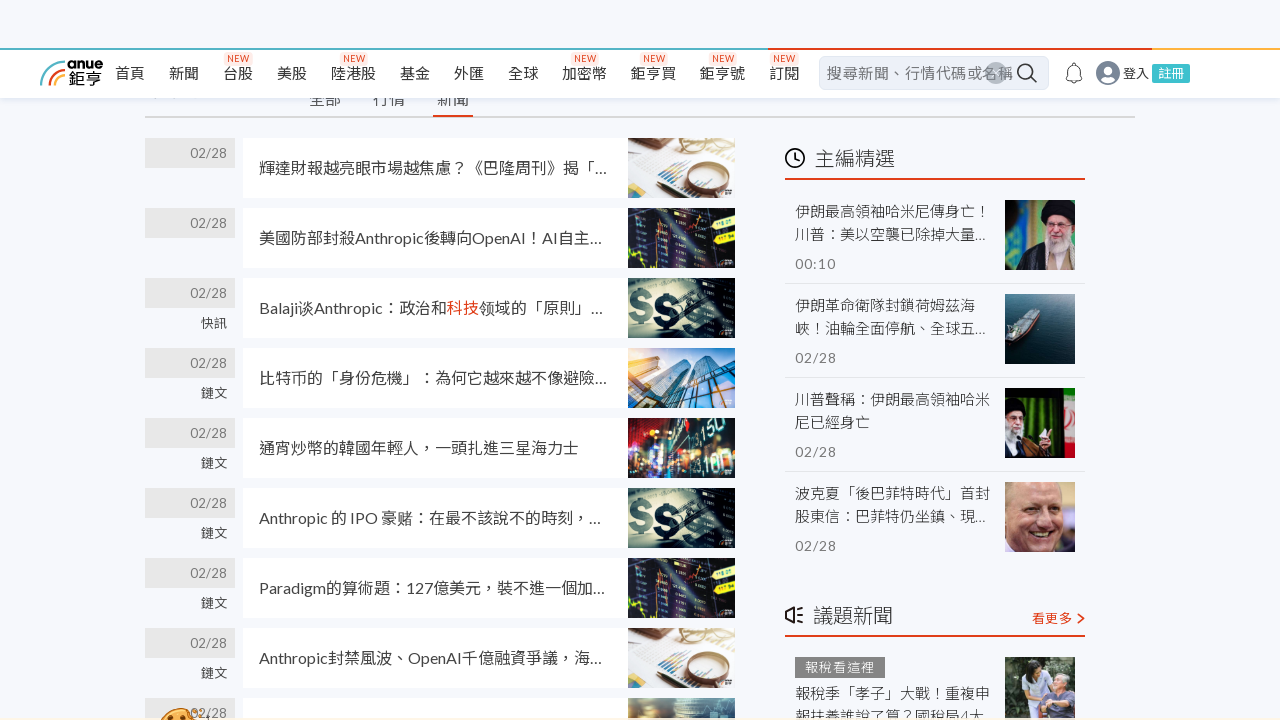

Waited 2 seconds for new content to load
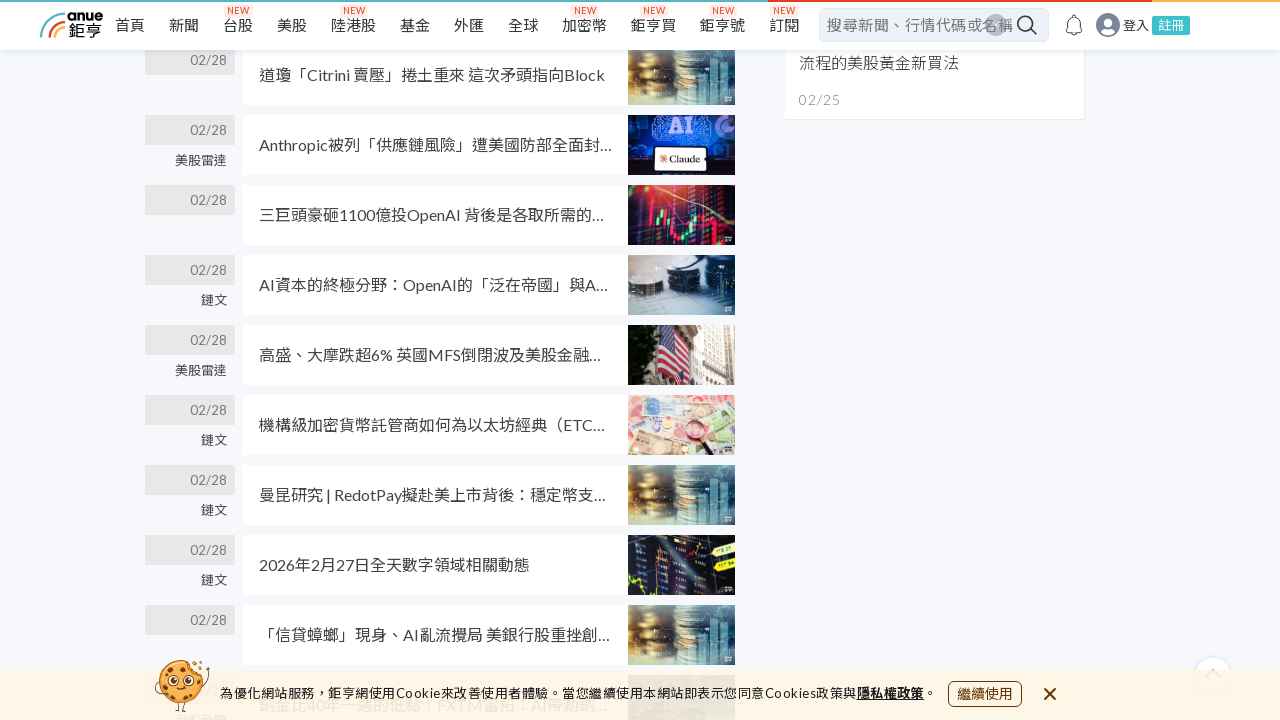

Retrieved new page scroll height to check for additional content
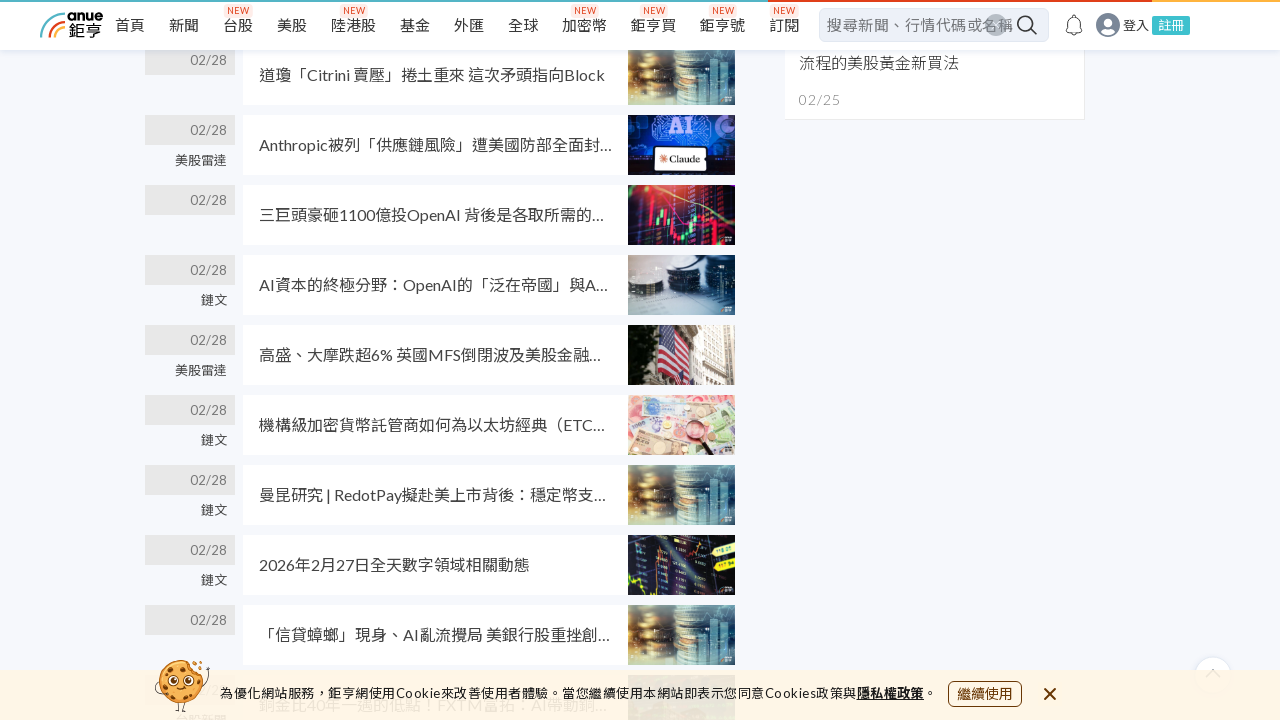

Scrolled to bottom of page (iteration 2)
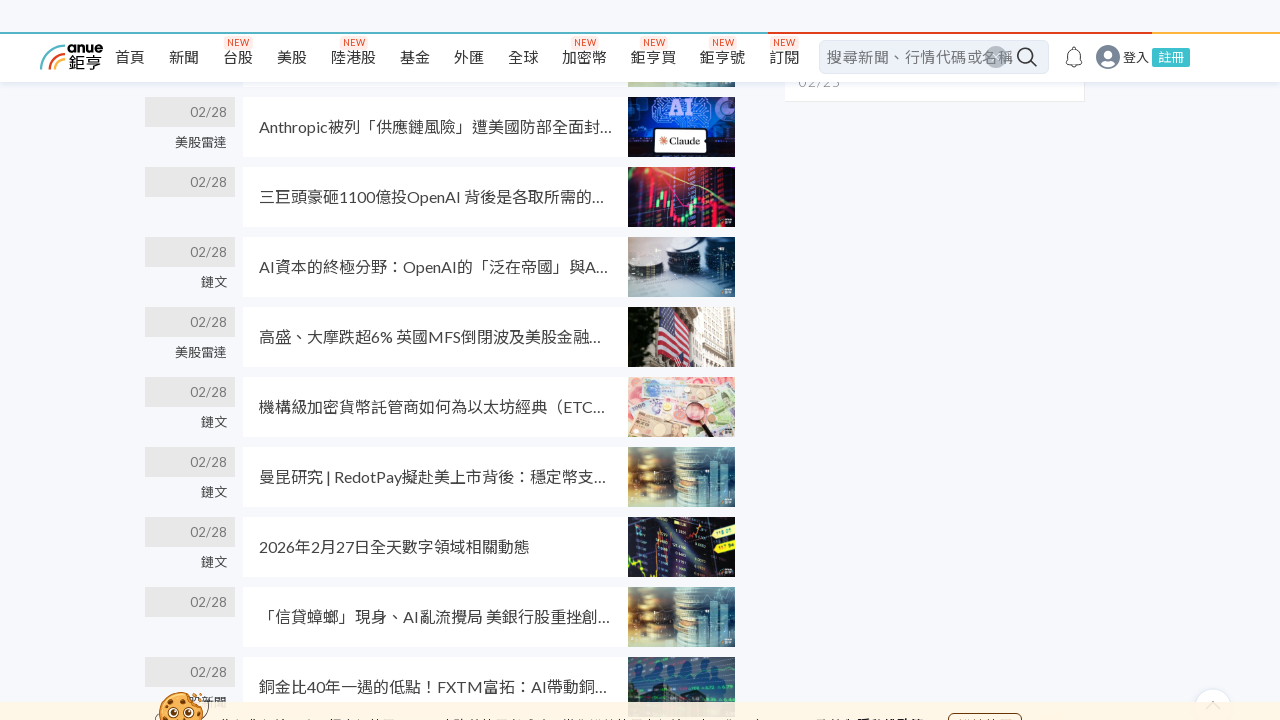

Waited 2 seconds for new content to load
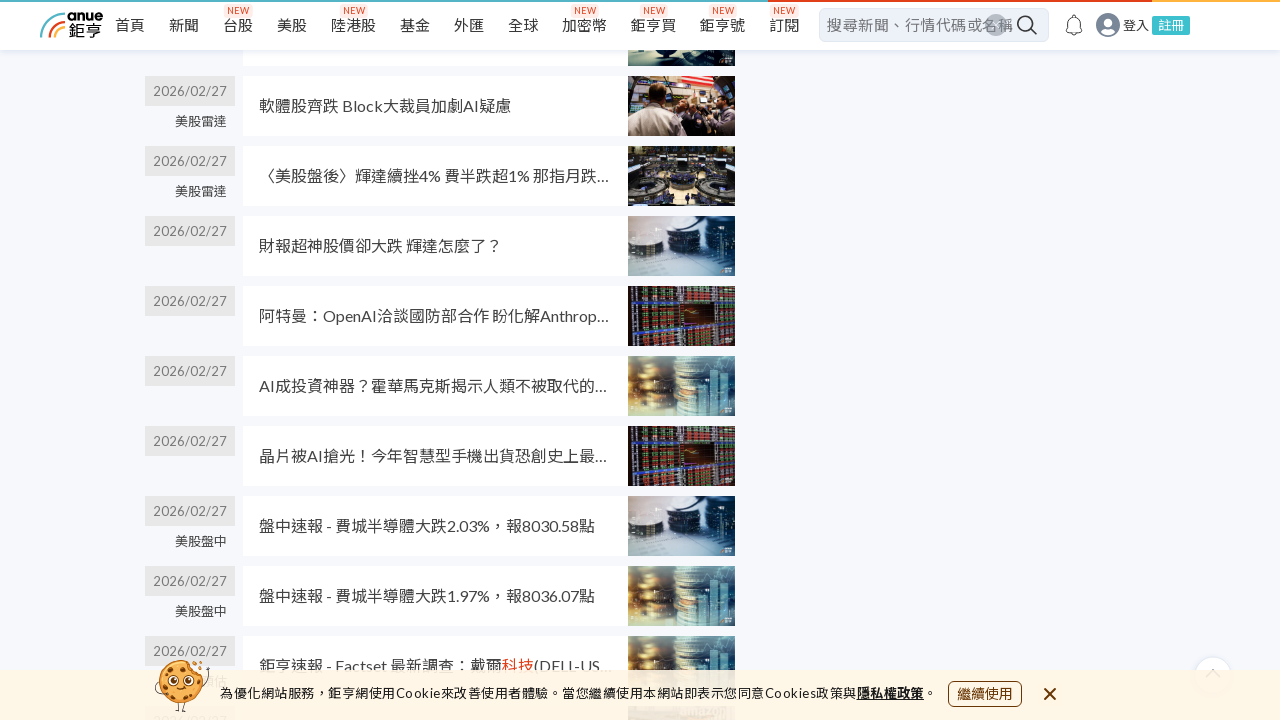

Retrieved new page scroll height to check for additional content
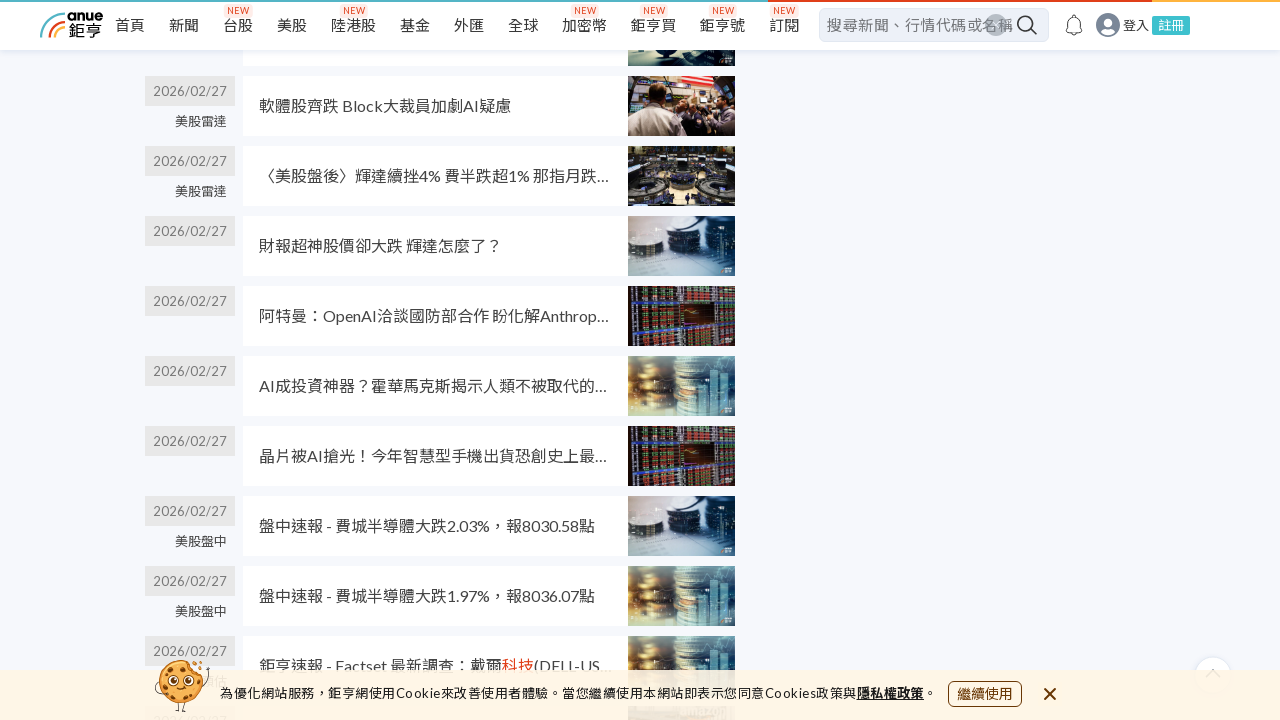

Scrolled to bottom of page (iteration 3)
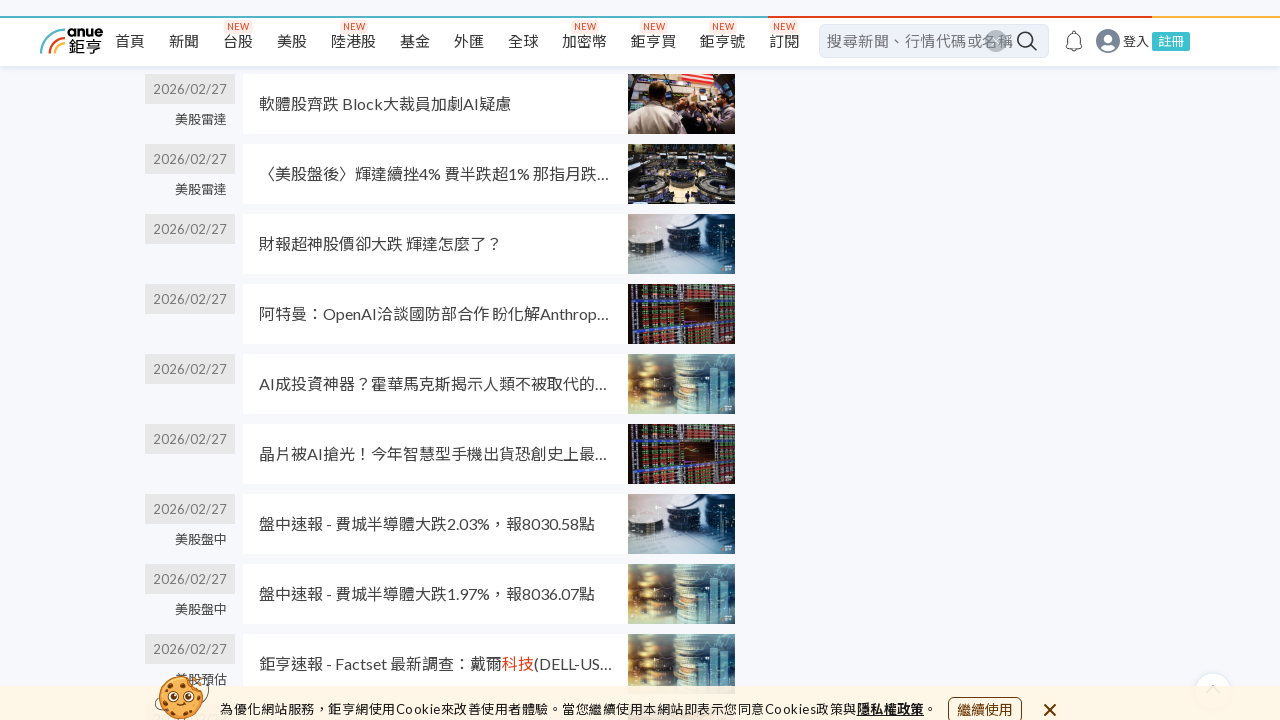

Waited 2 seconds for new content to load
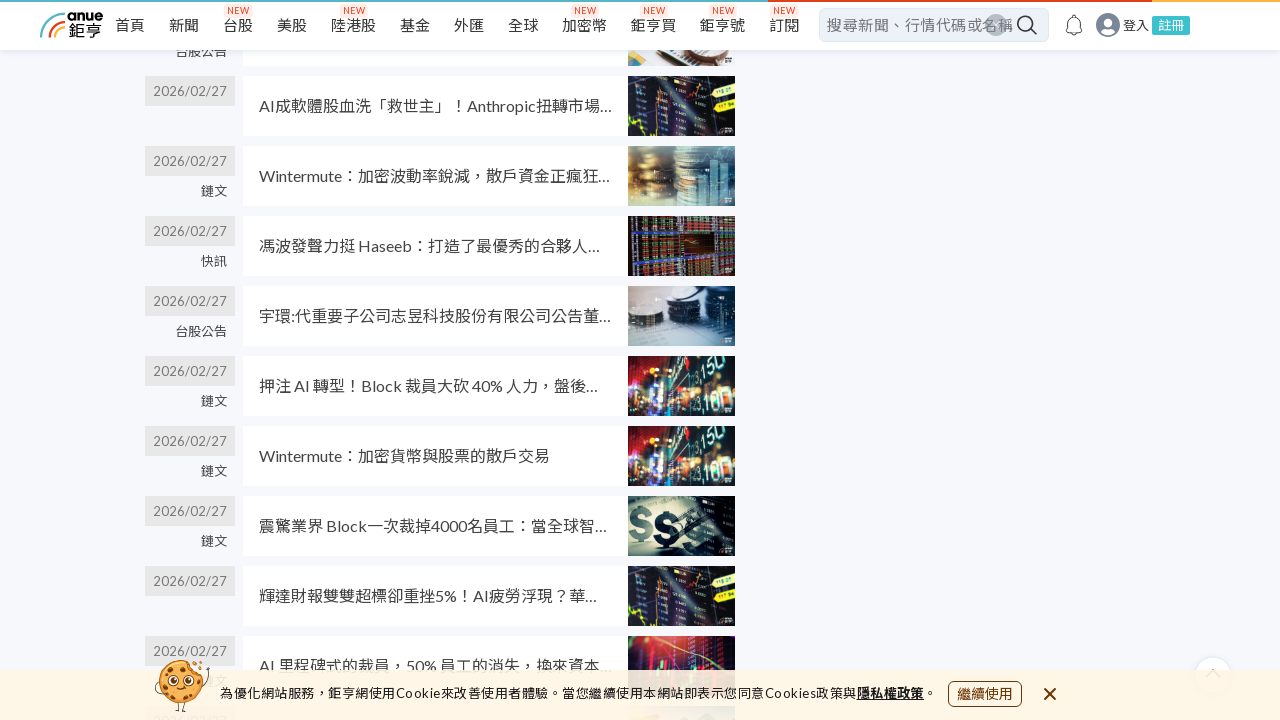

Retrieved new page scroll height to check for additional content
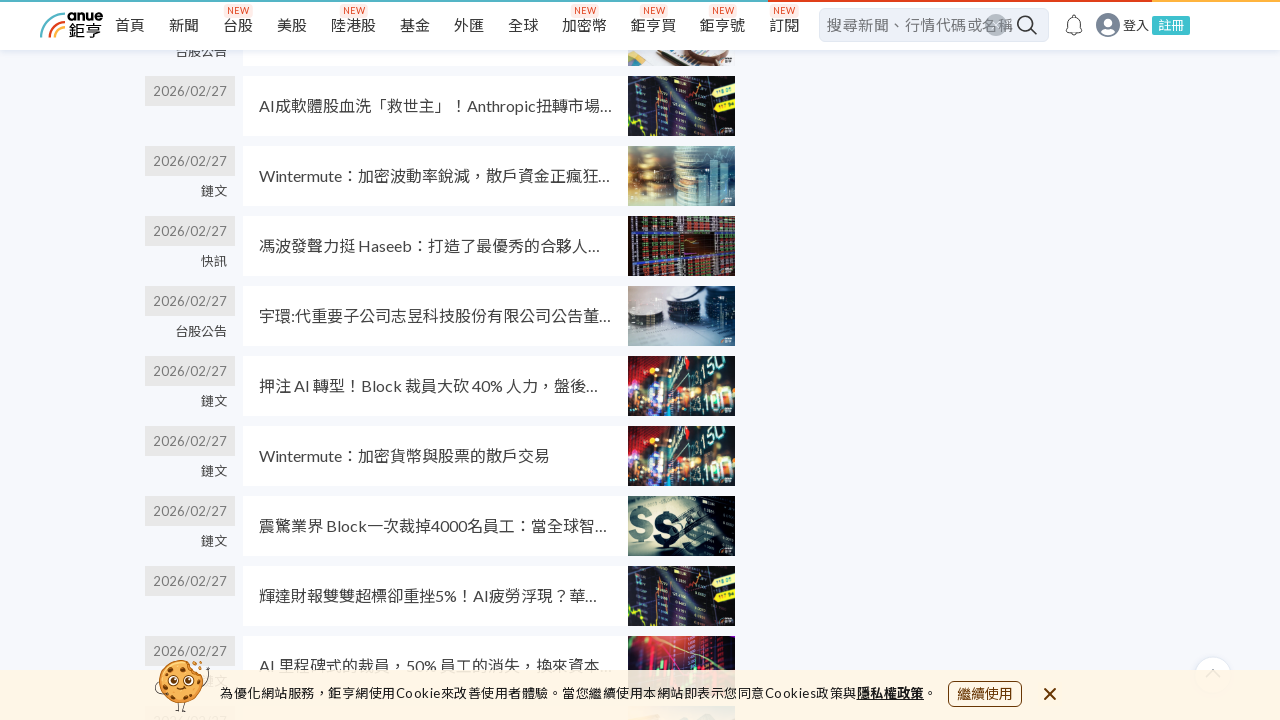

Verified news articles are present after scrolling
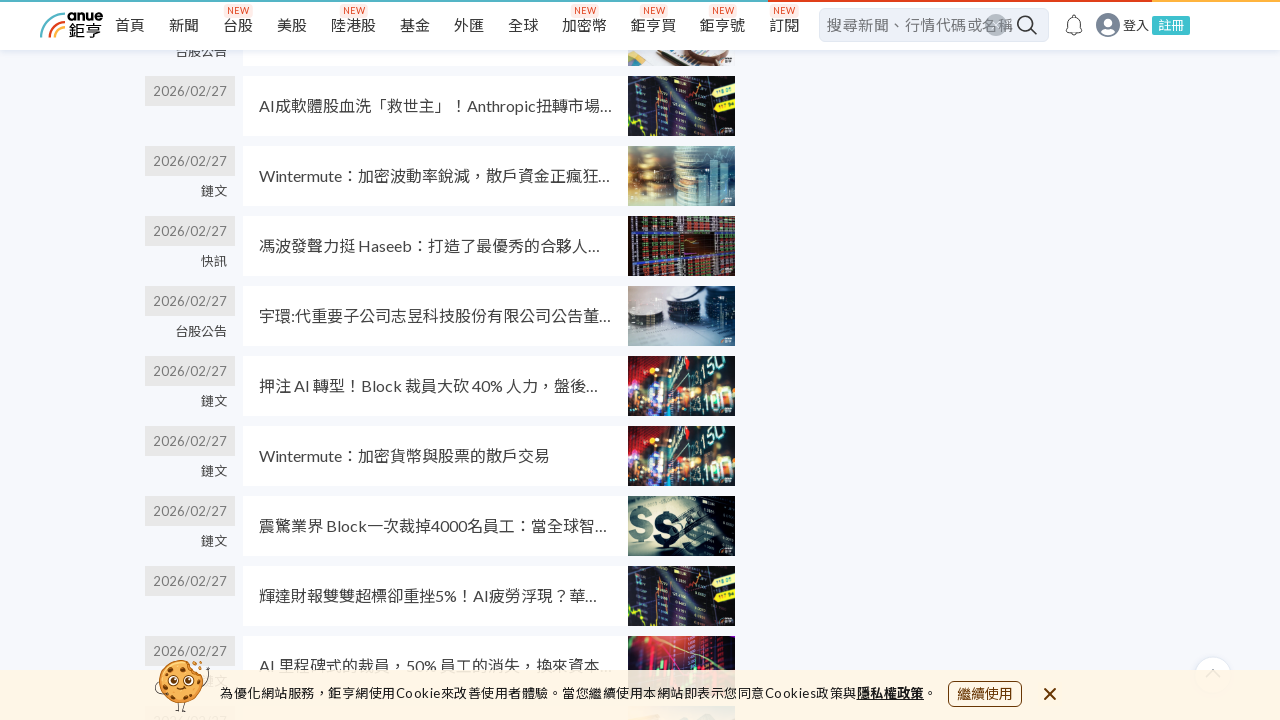

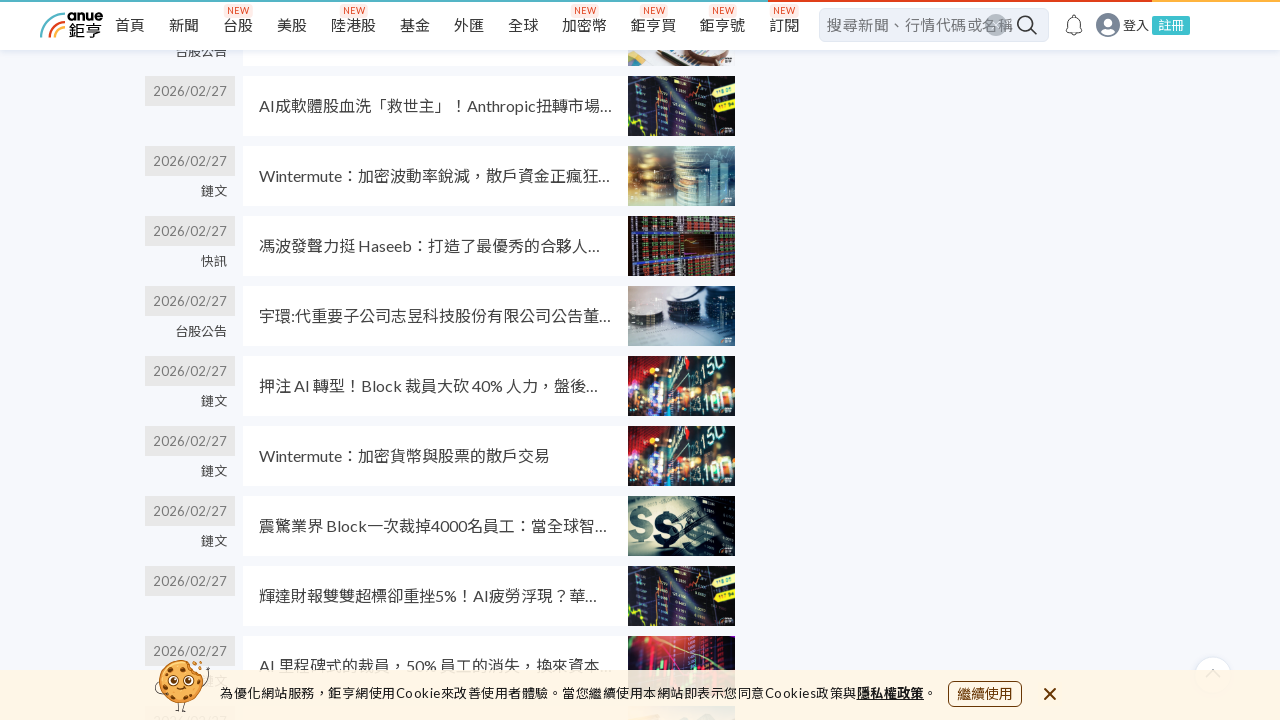